Tests iframe interaction by switching to an iframe, filling a text field inside it, and verifying the value

Starting URL: http://antoniotrindade.com.br/treinoautomacao/elementsweb.html

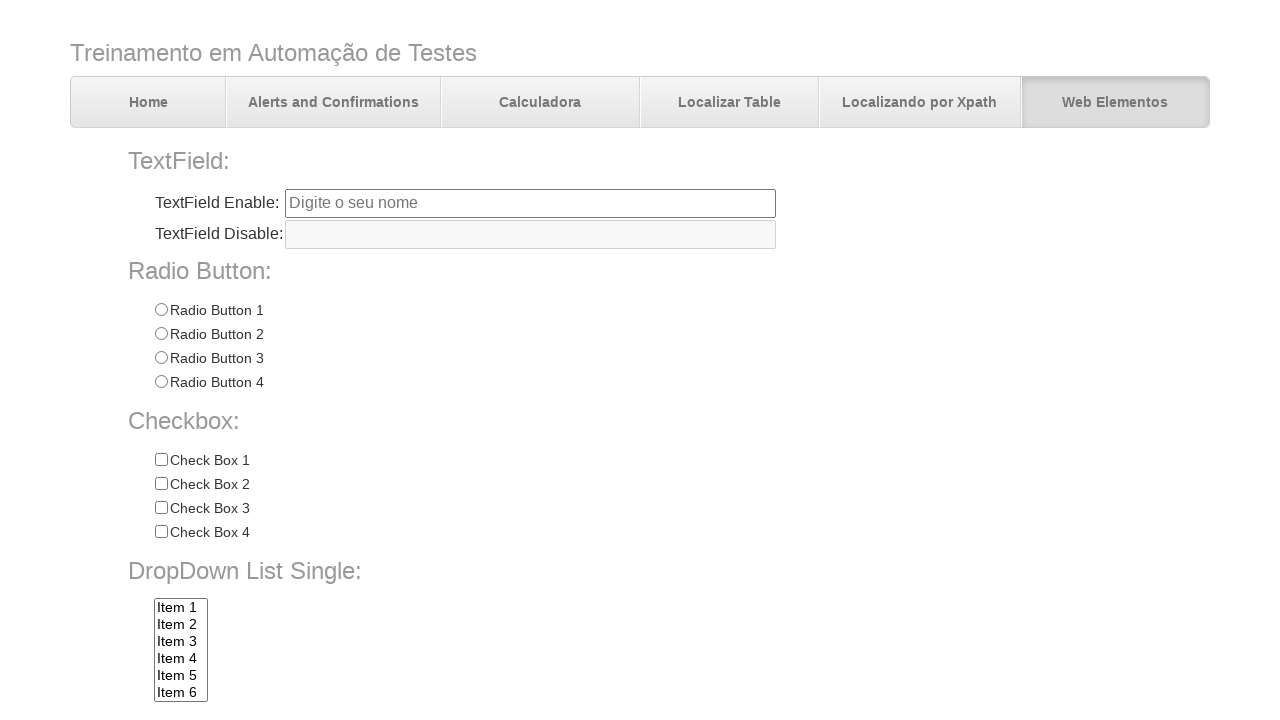

Navigated to test page with iframe elements
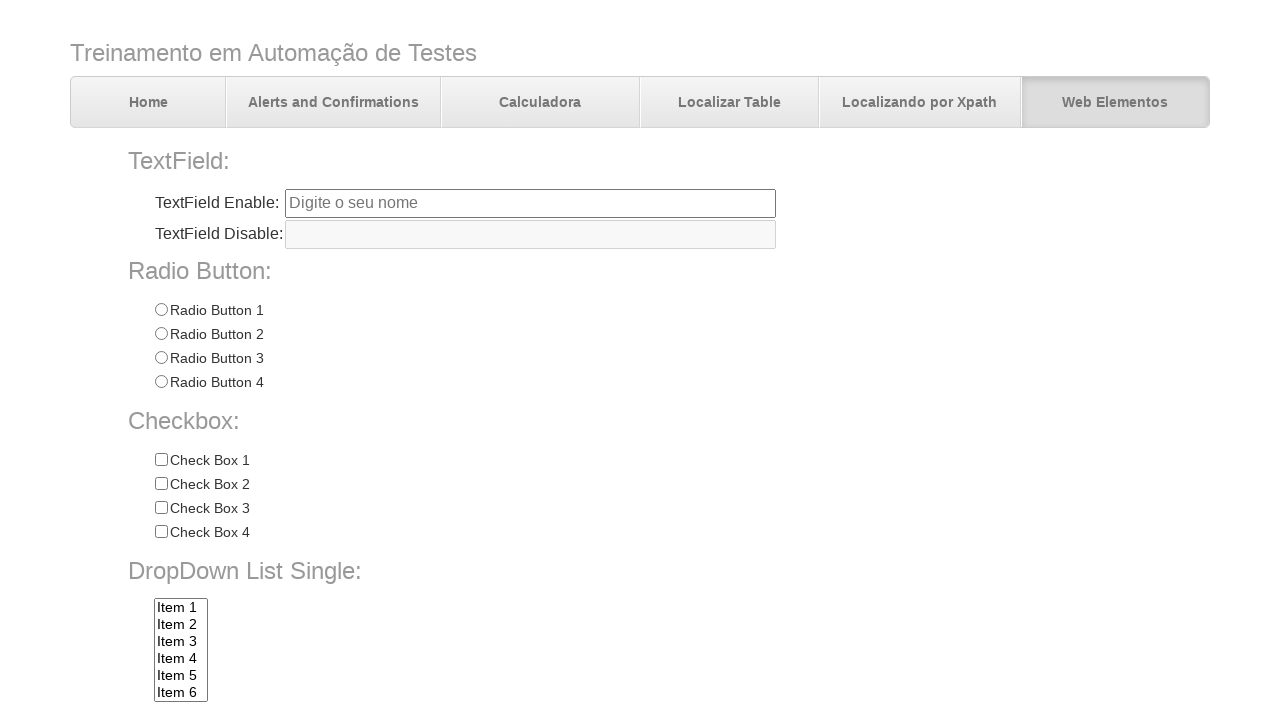

Located the first iframe on the page
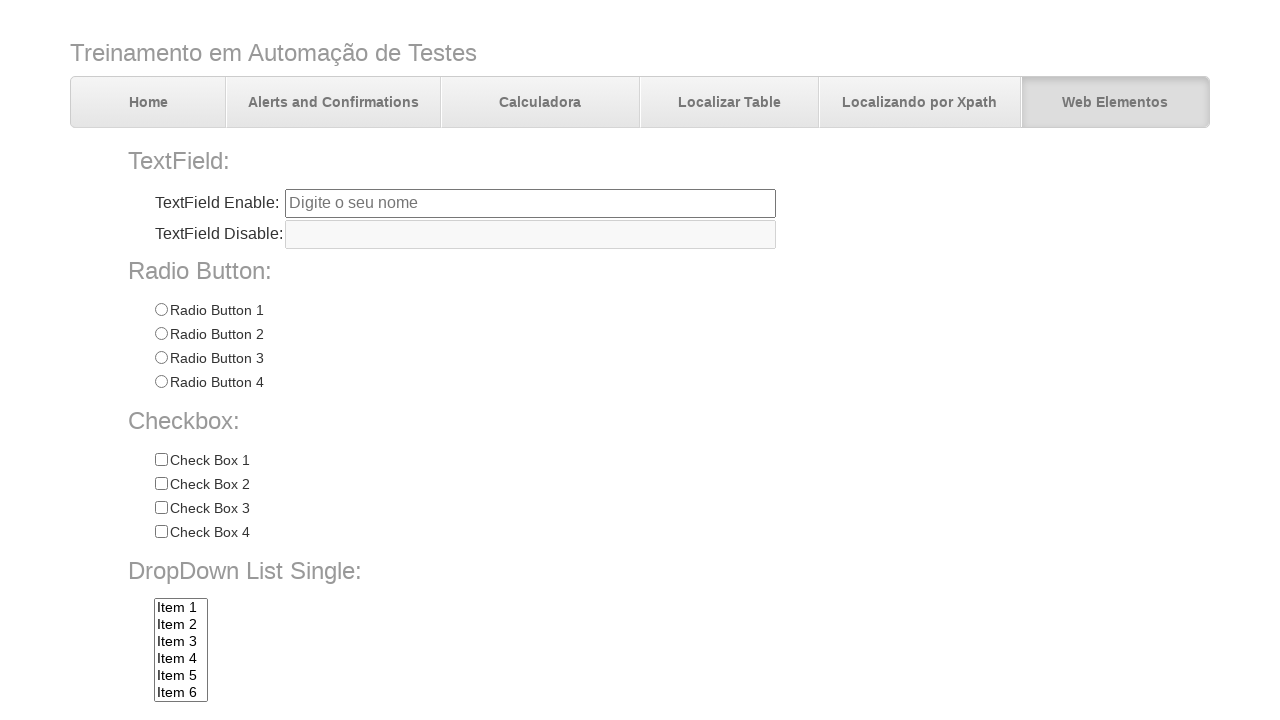

Filled text field inside iframe with 'Hello iframe' on iframe >> nth=0 >> internal:control=enter-frame >> #tfiframe
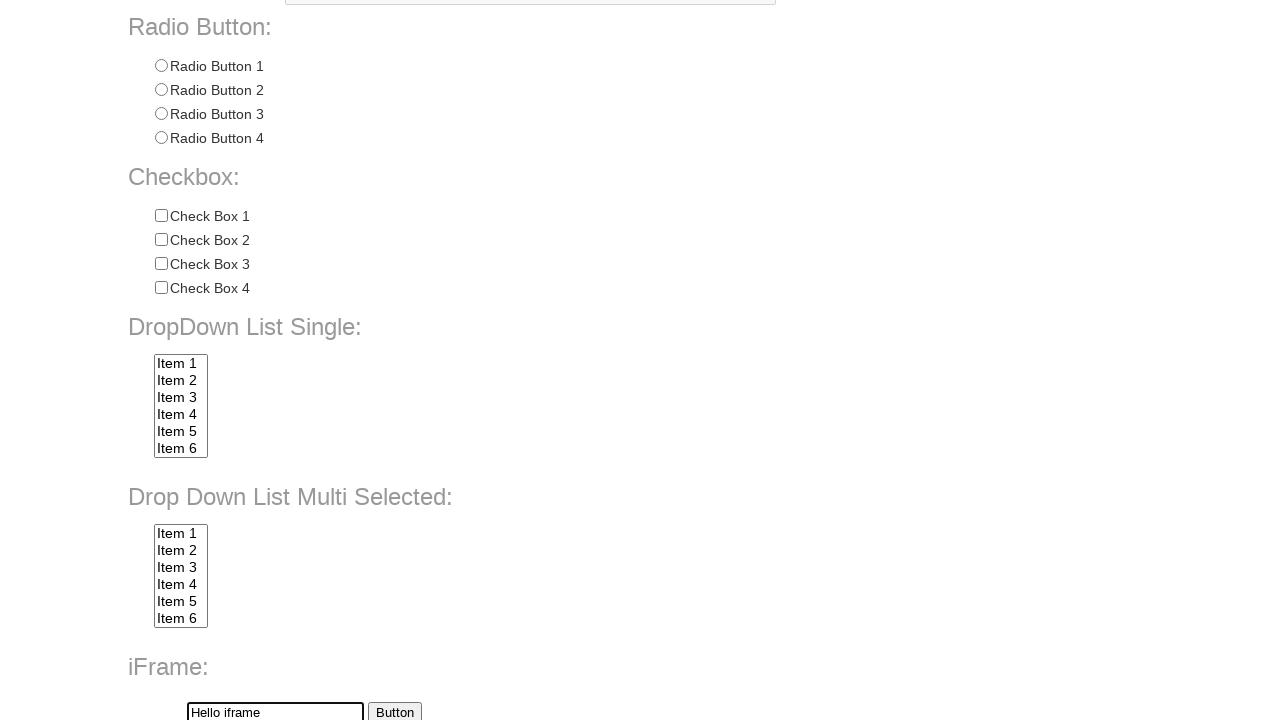

Verified that text field inside iframe contains 'Hello iframe'
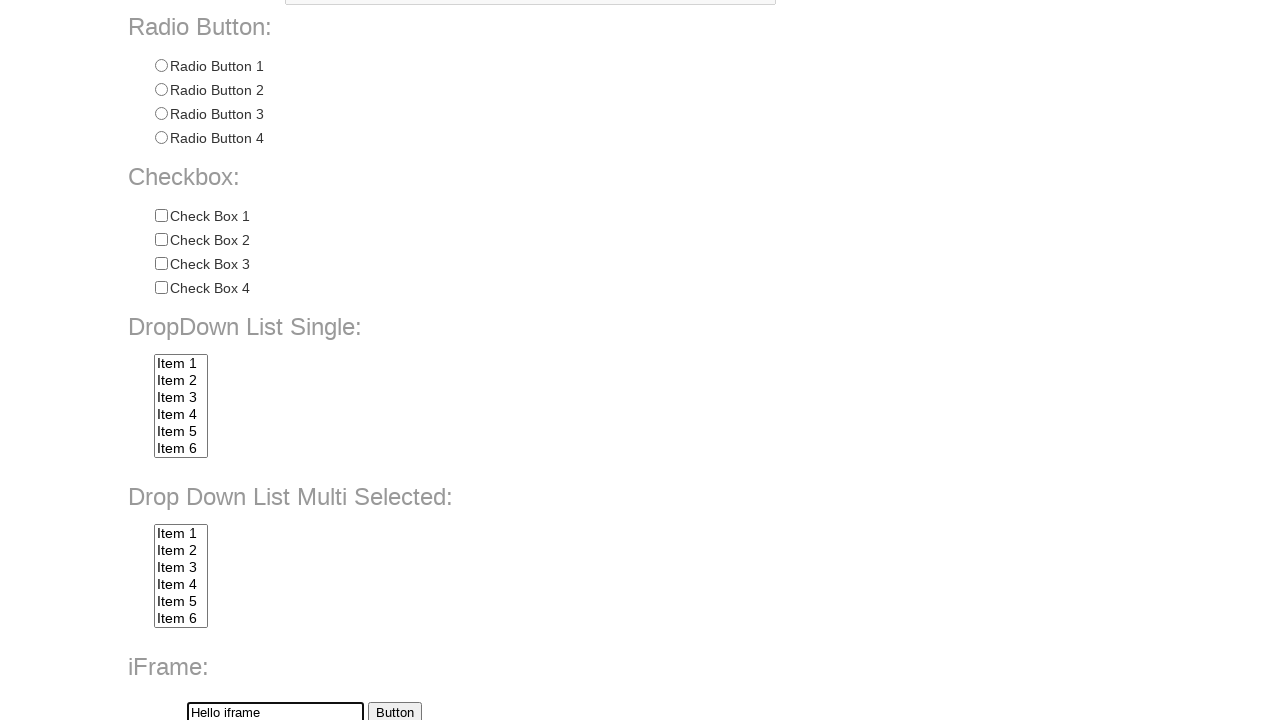

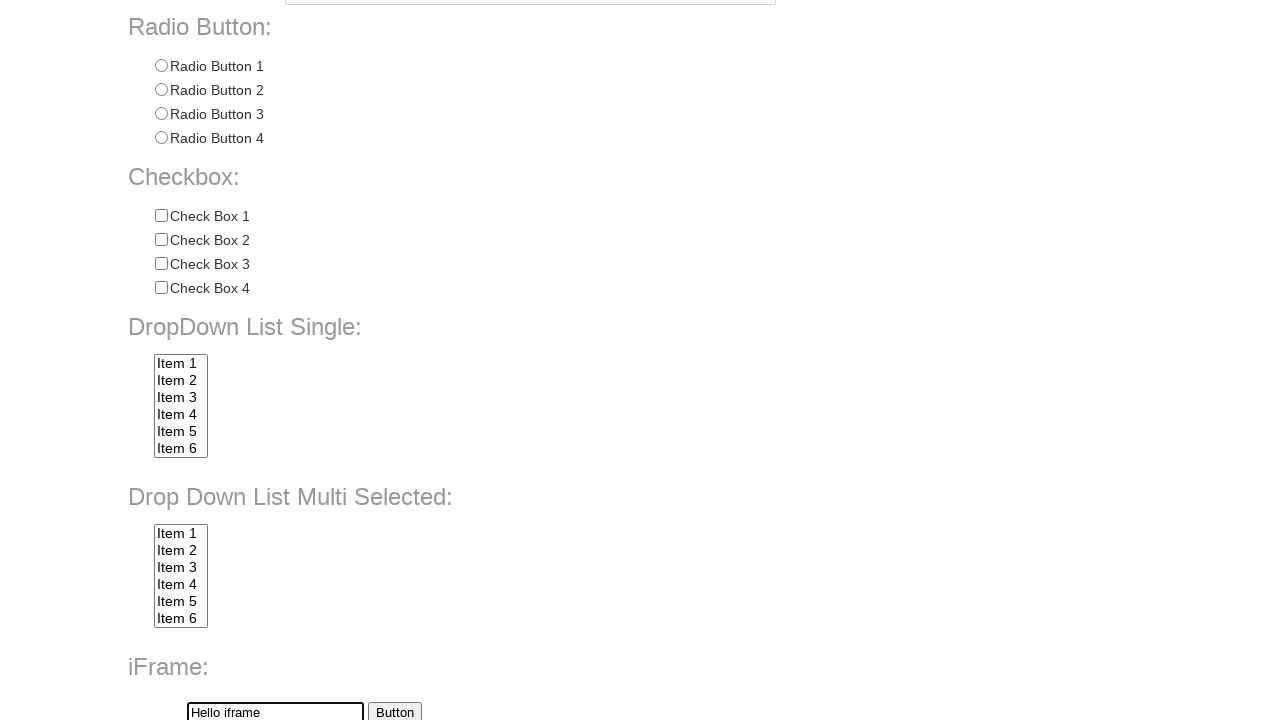